Tests page scrolling functionality by scrolling down 4000 pixels and then scrolling back up 2000 pixels using JavaScript execution

Starting URL: https://actitime.com

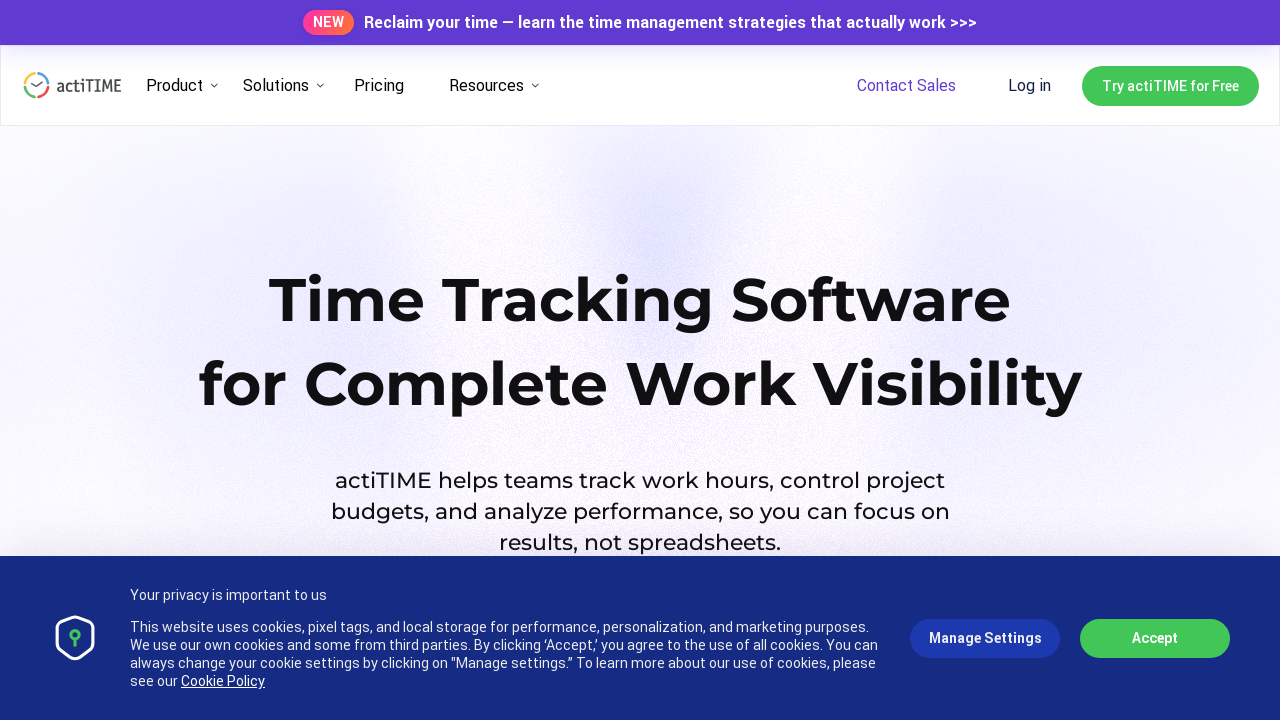

Scrolled down 4000 pixels using JavaScript
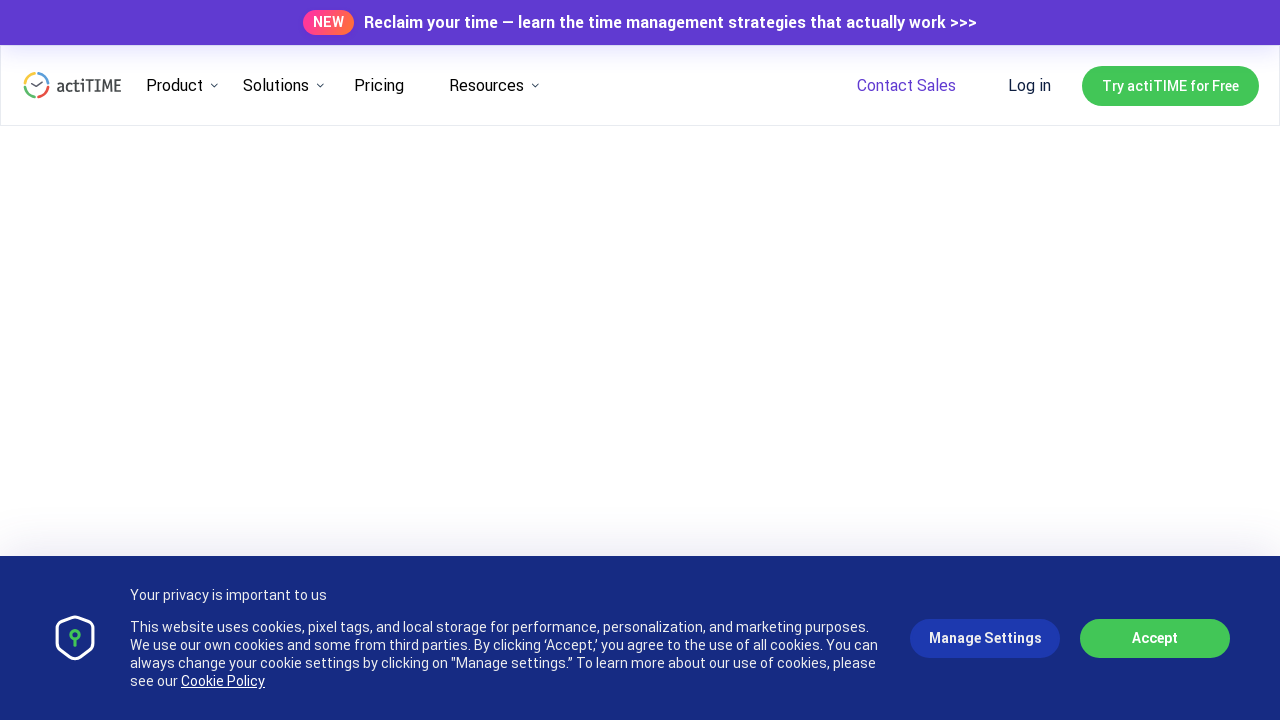

Waited 1000ms for scroll to complete
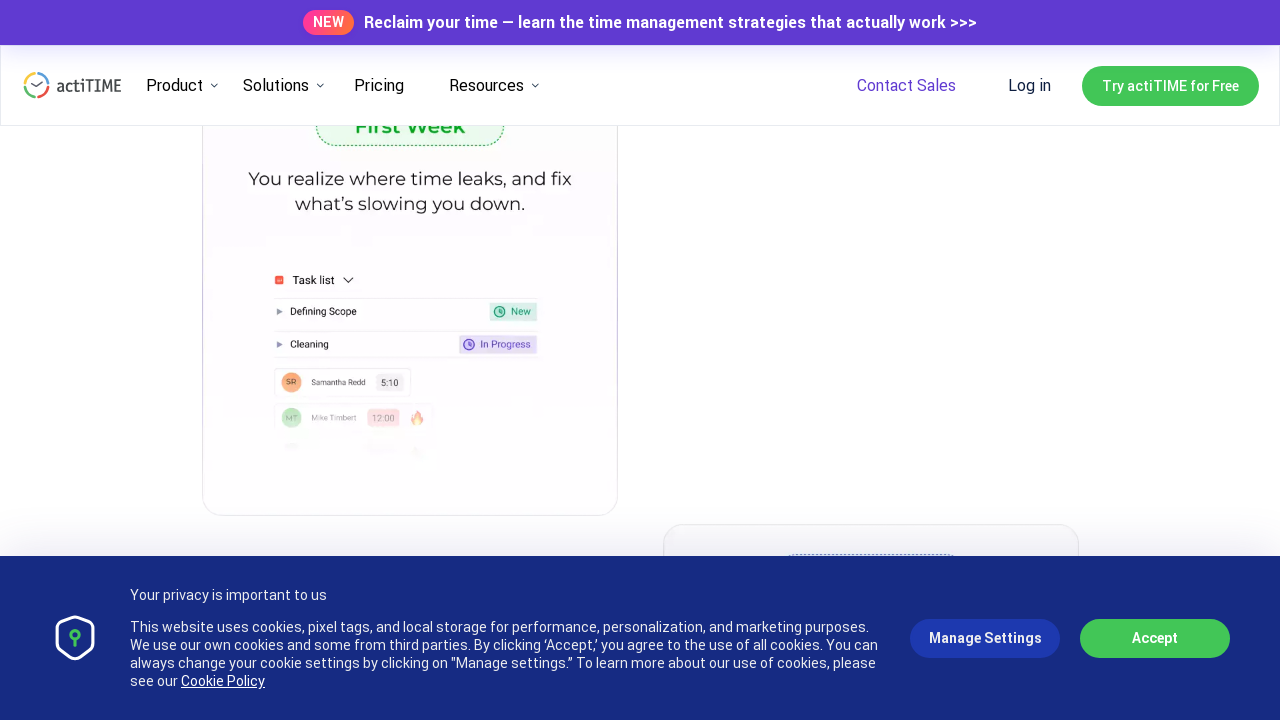

Scrolled up 2000 pixels using JavaScript
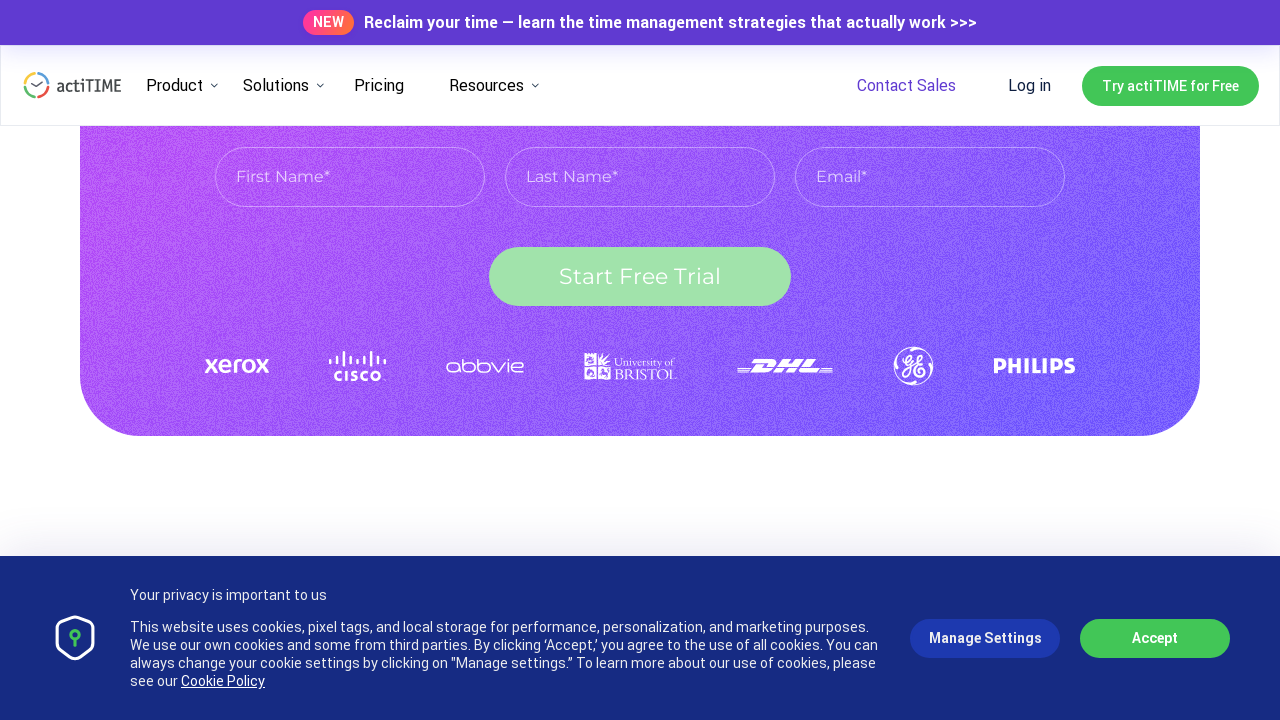

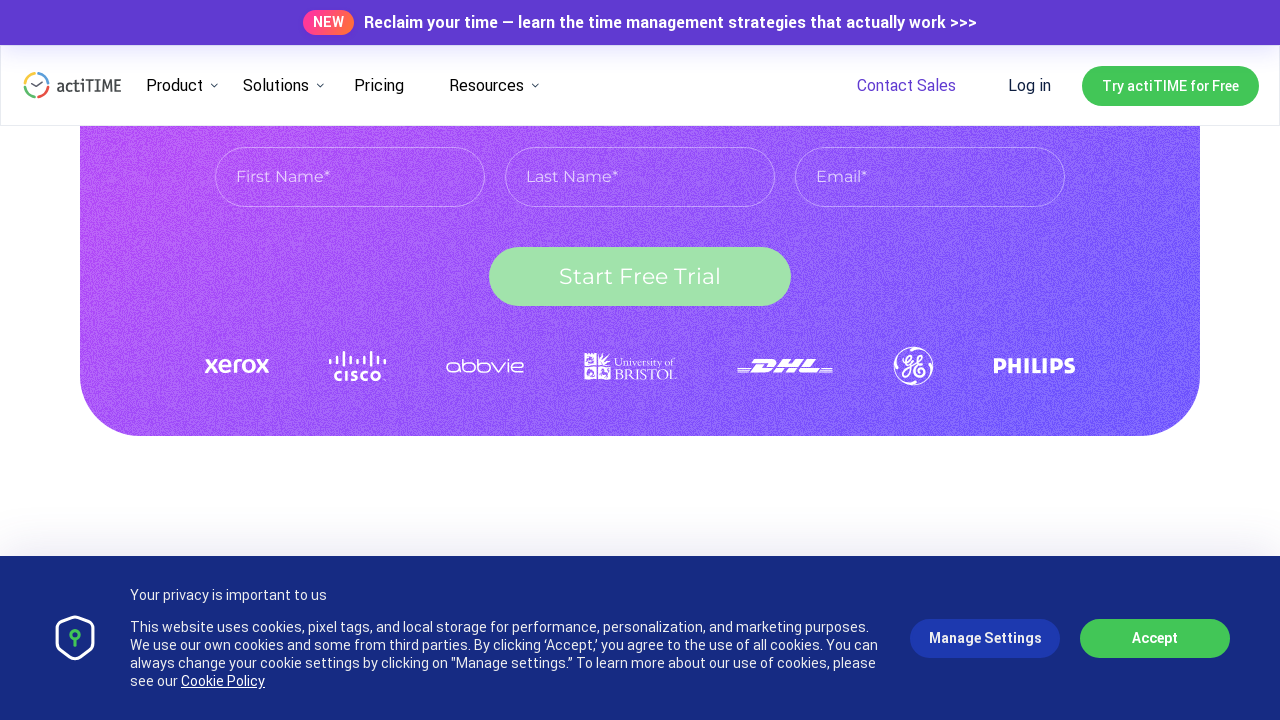